Tests marking individual items as complete by checking their checkboxes

Starting URL: https://demo.playwright.dev/todomvc

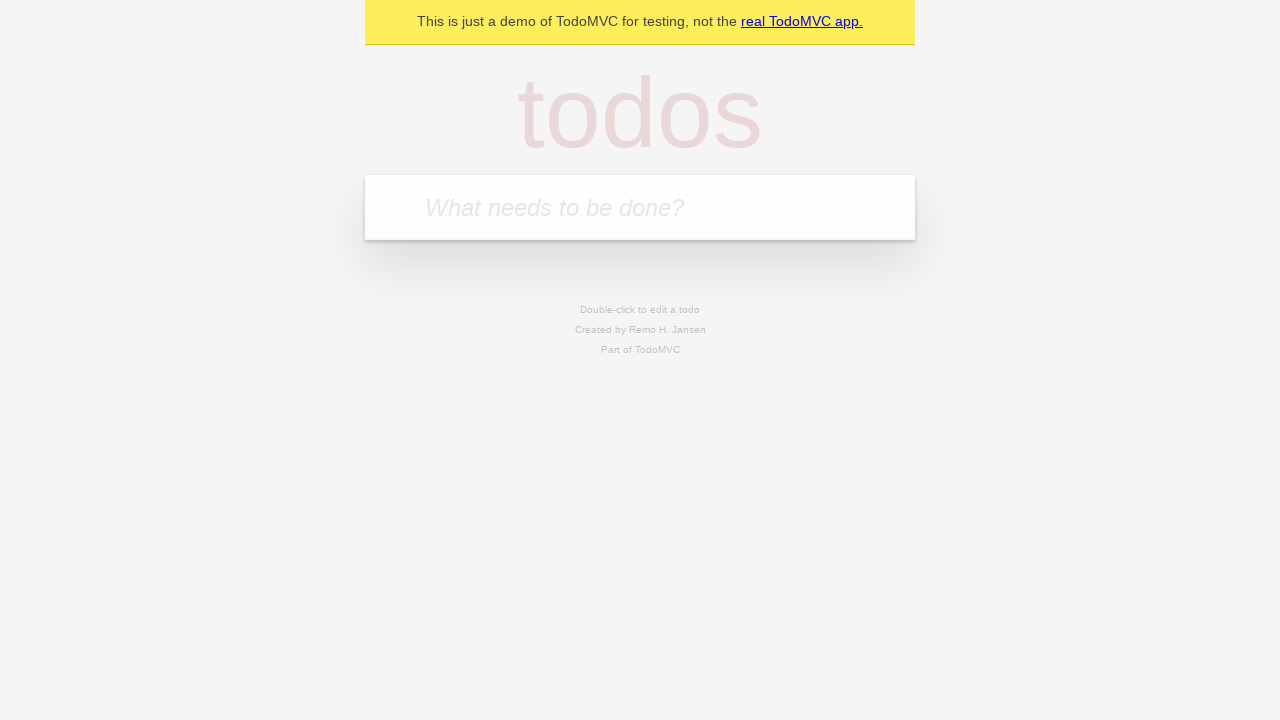

Filled input field with first todo item 'buy some cheese' on internal:attr=[placeholder="What needs to be done?"i]
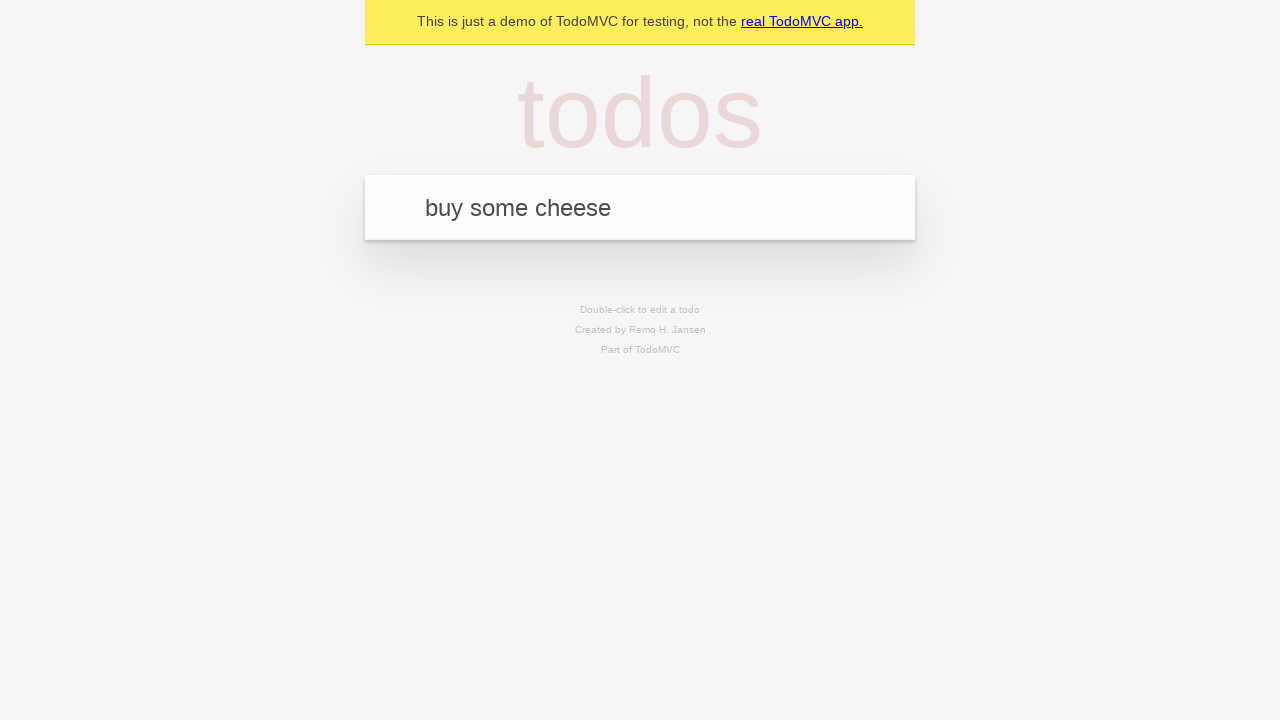

Pressed Enter to add first todo item on internal:attr=[placeholder="What needs to be done?"i]
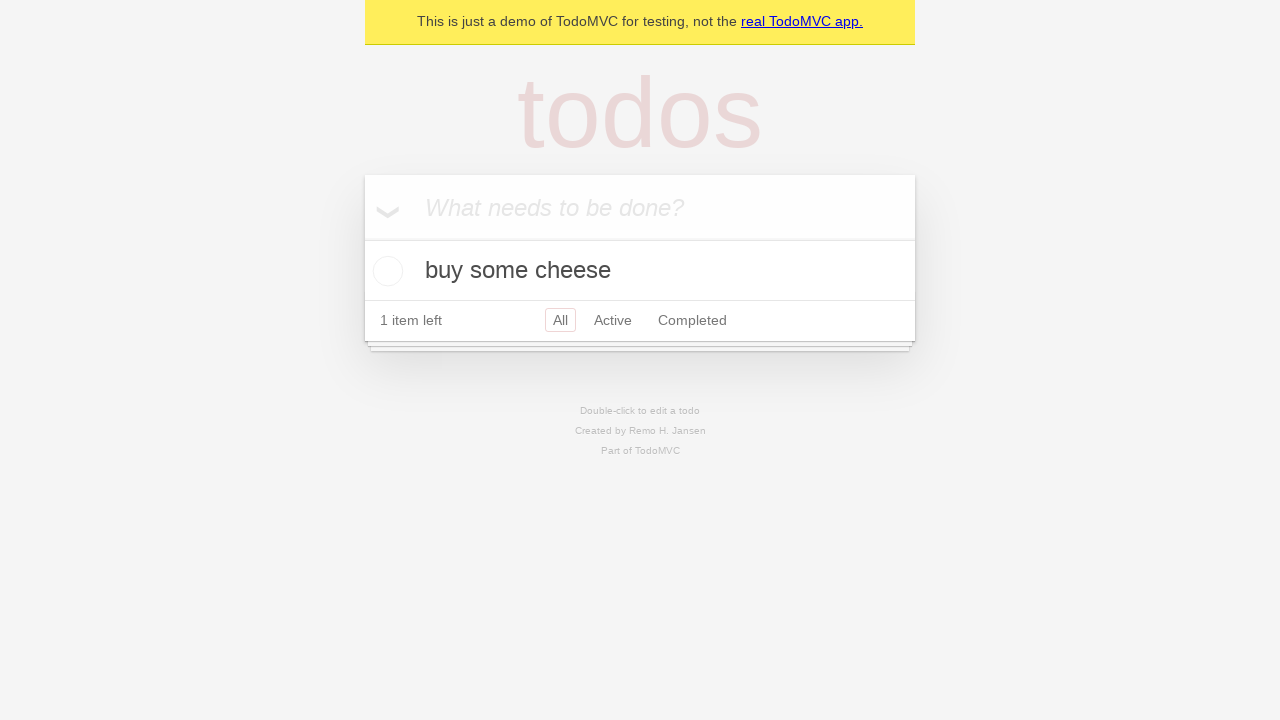

Filled input field with second todo item 'feed the cat' on internal:attr=[placeholder="What needs to be done?"i]
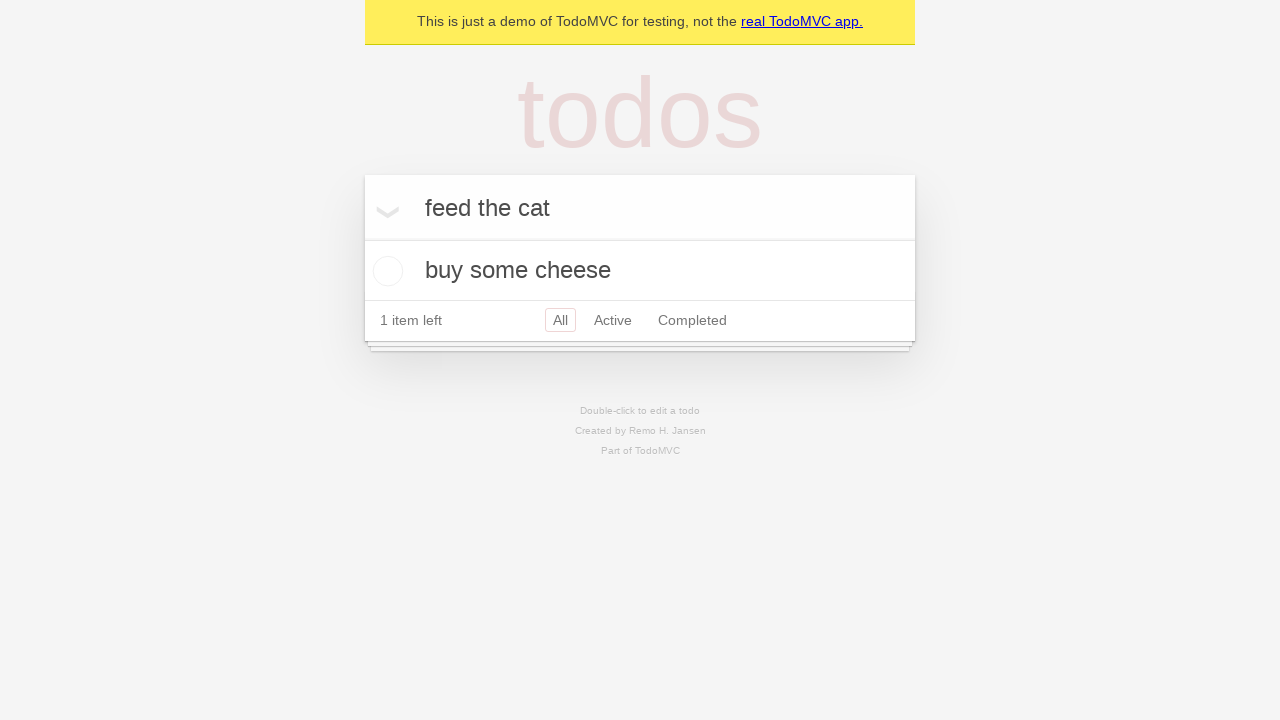

Pressed Enter to add second todo item on internal:attr=[placeholder="What needs to be done?"i]
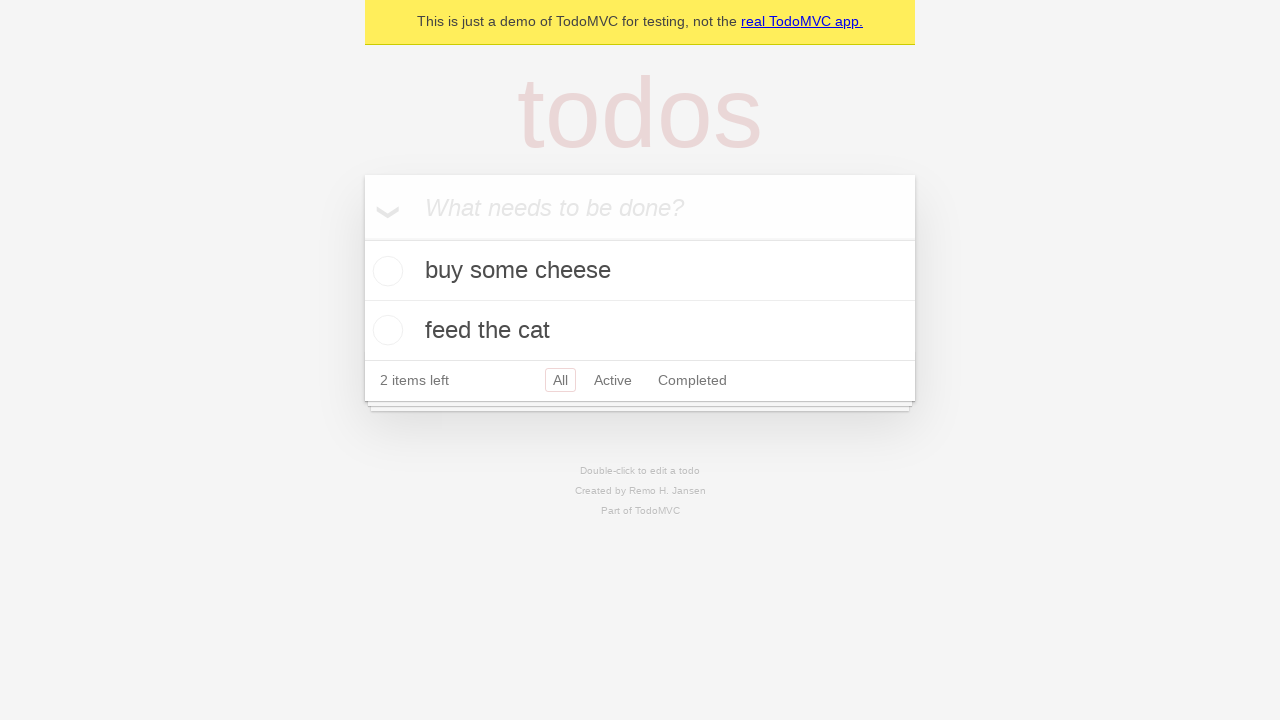

Checked checkbox for first todo item at (385, 271) on internal:testid=[data-testid="todo-item"s] >> nth=0 >> internal:role=checkbox
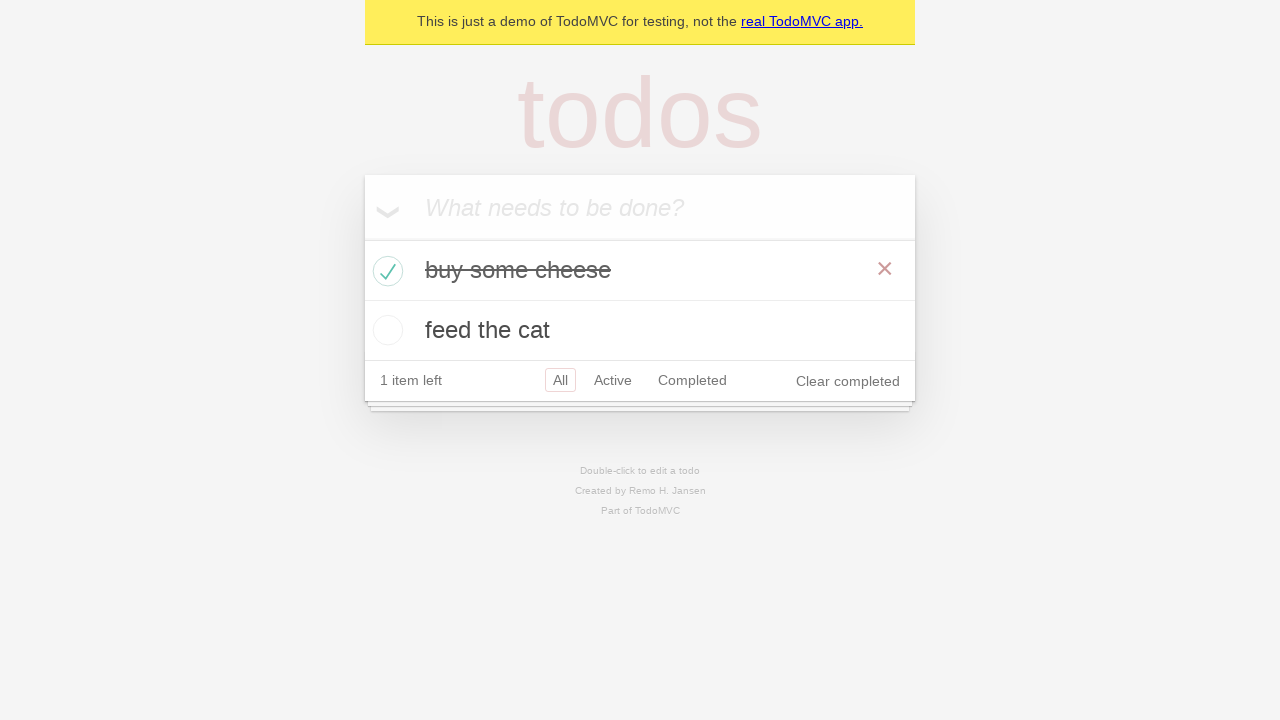

Checked checkbox for second todo item at (385, 330) on internal:testid=[data-testid="todo-item"s] >> nth=1 >> internal:role=checkbox
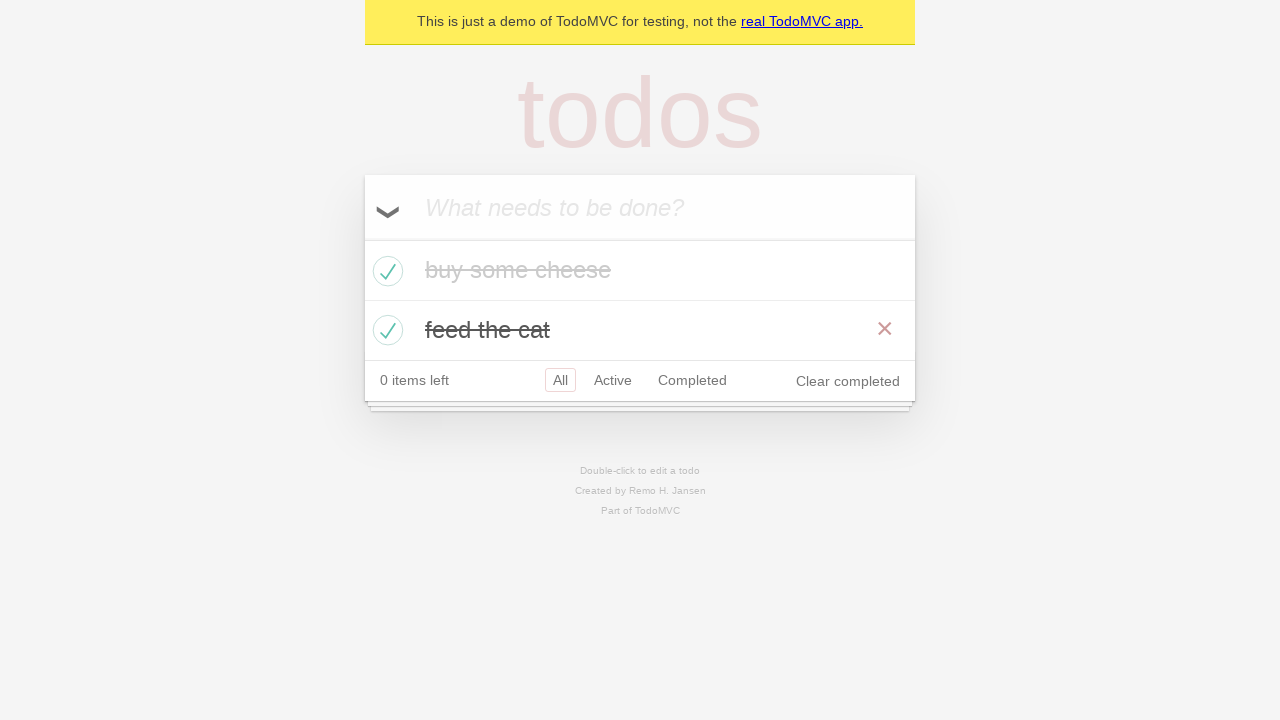

Verified both todo items are marked as completed
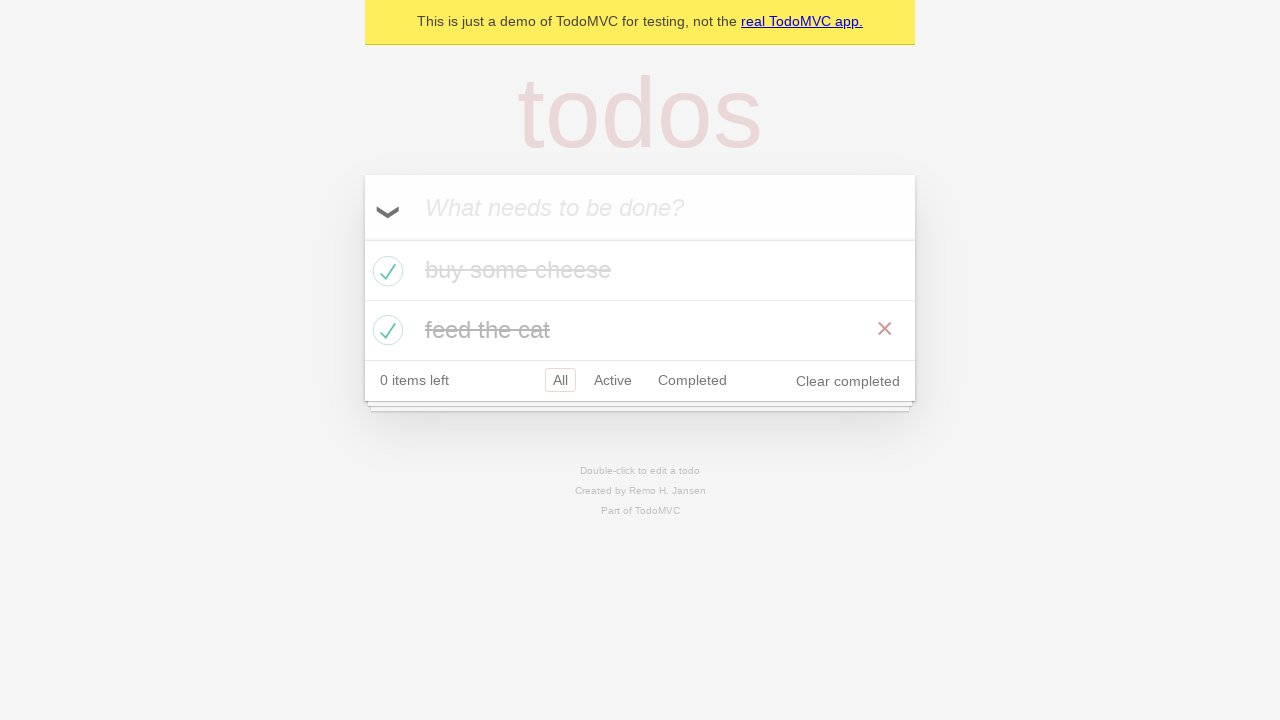

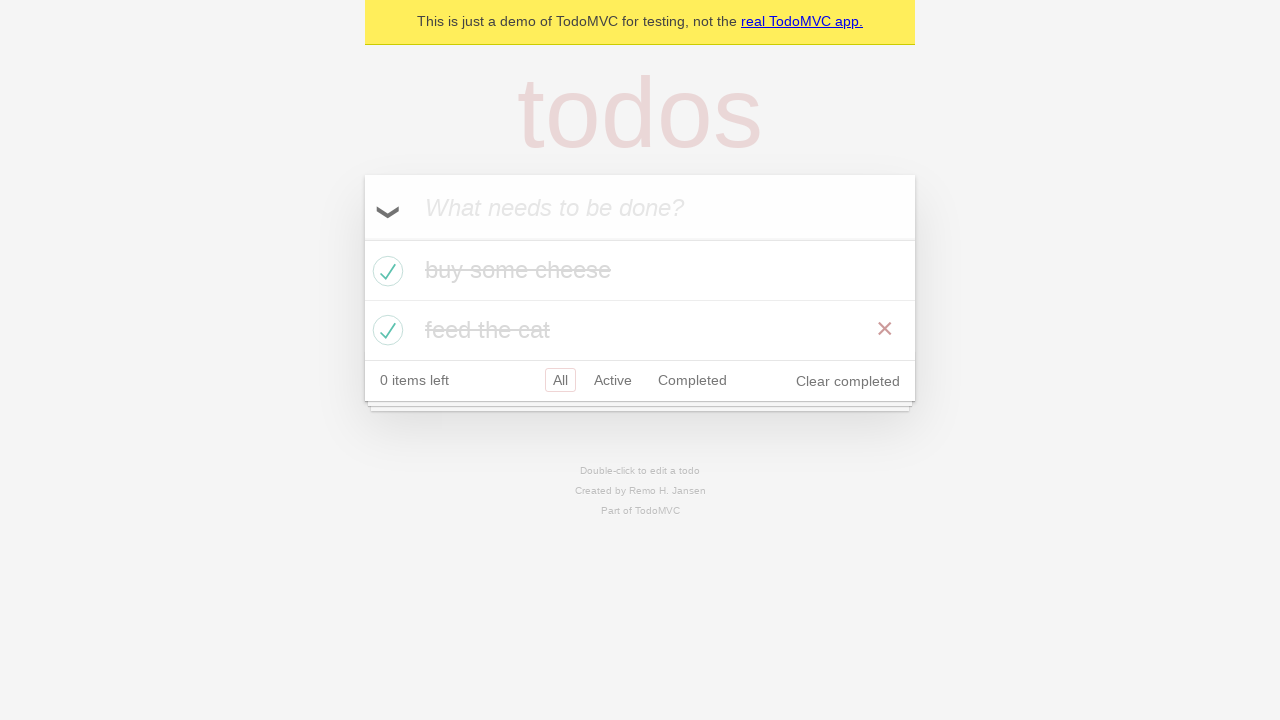